Tests dropdown selection functionality by selecting an option from a dropdown menu using index-based selection on a demo page.

Starting URL: https://the-internet.herokuapp.com/dropdown

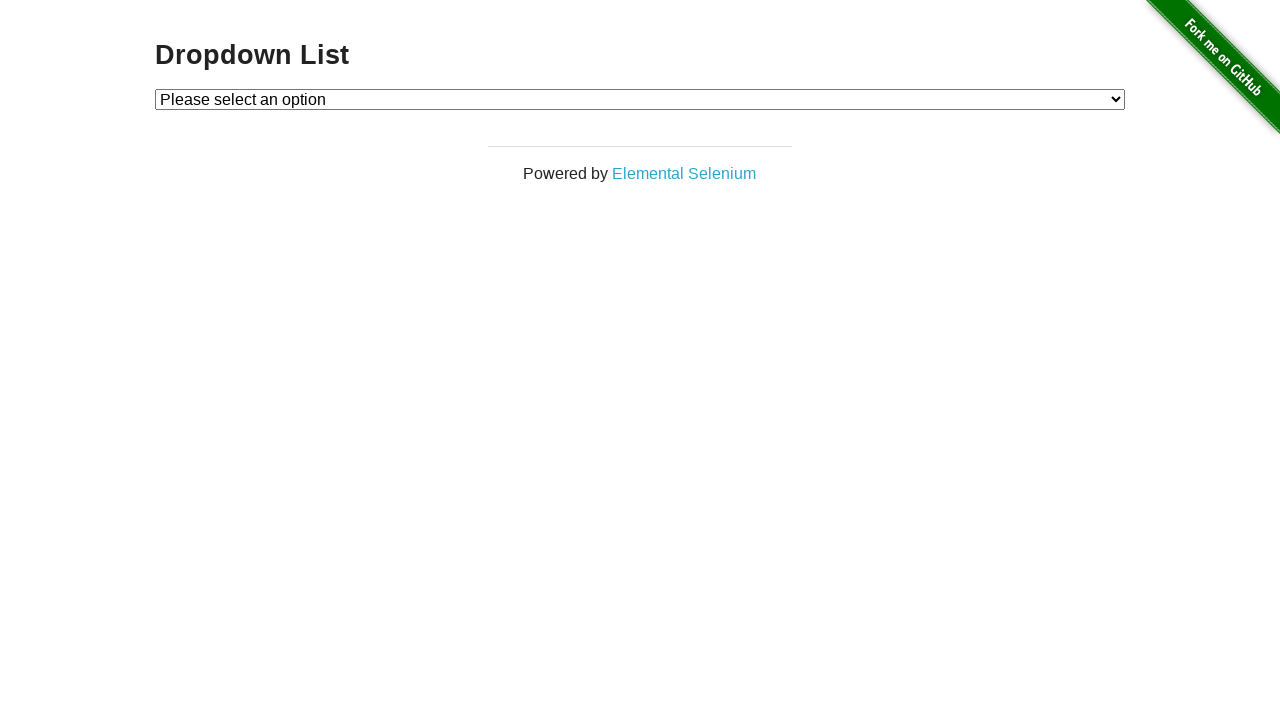

Selected 'Option 1' from dropdown menu using index-based selection on #dropdown
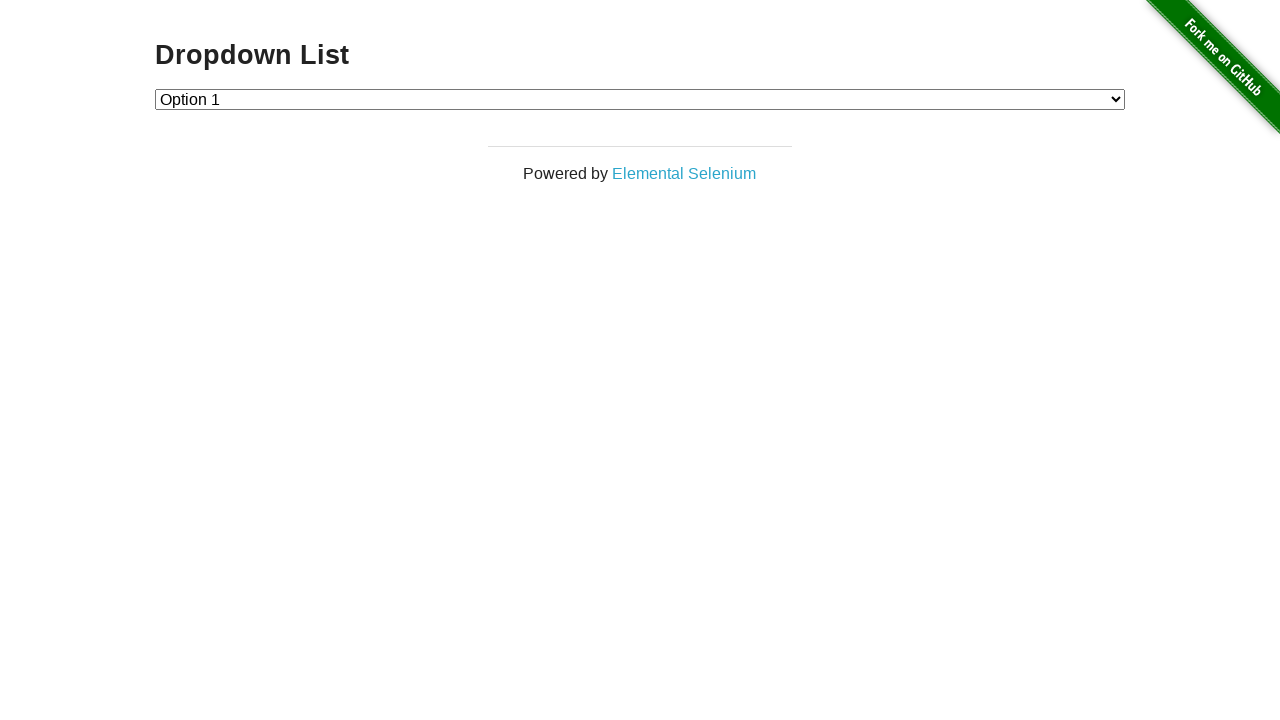

Waited 500ms for dropdown selection to take effect
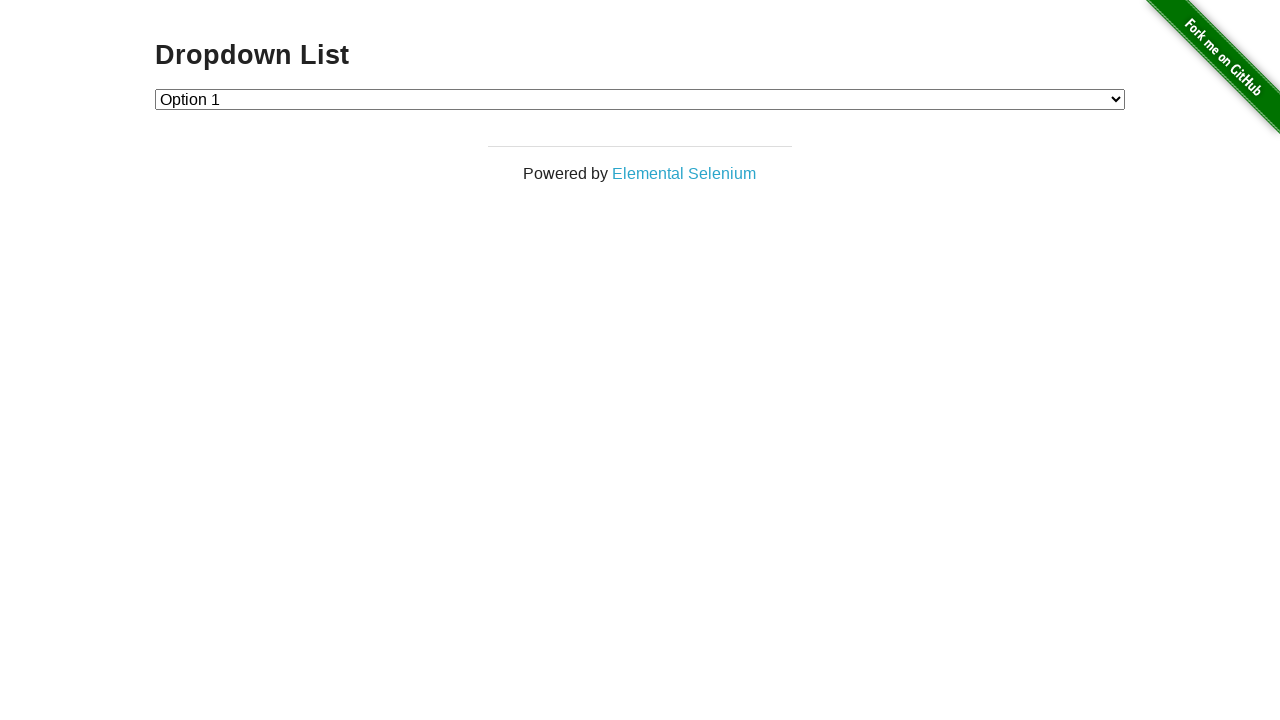

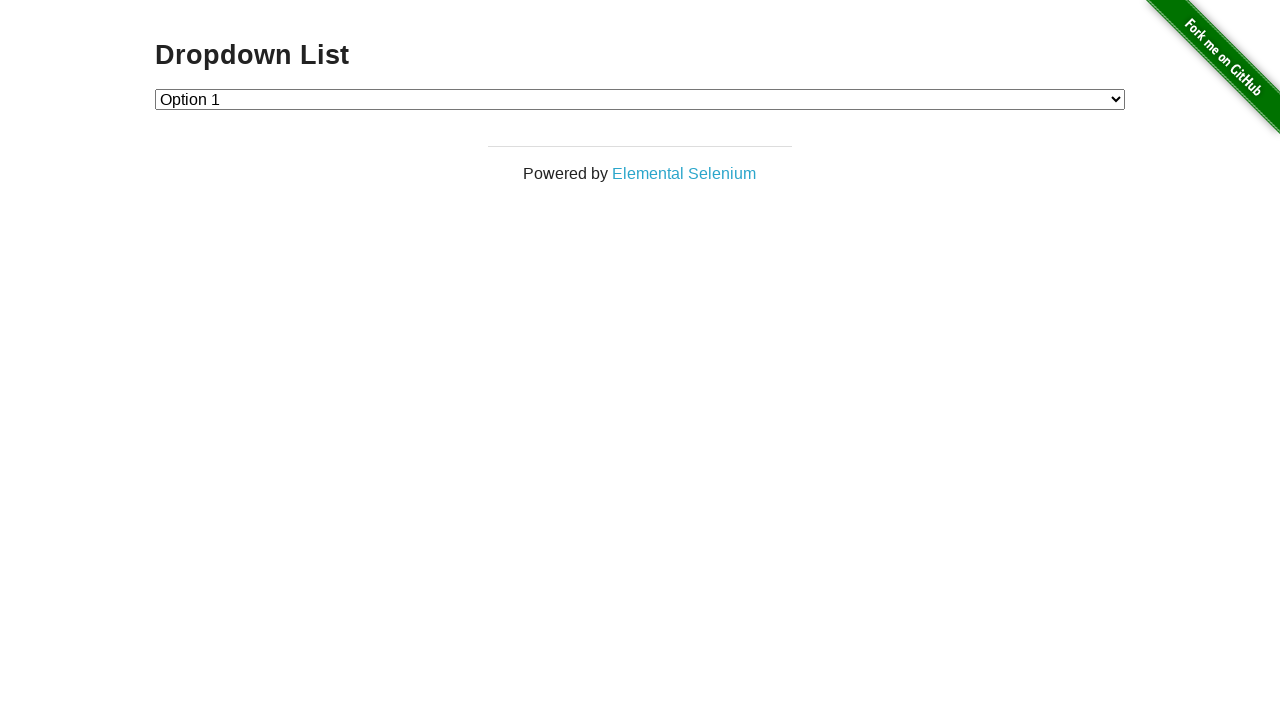